Navigates to the past articles page and verifies the date display

Starting URL: https://news.ycombinator.com/

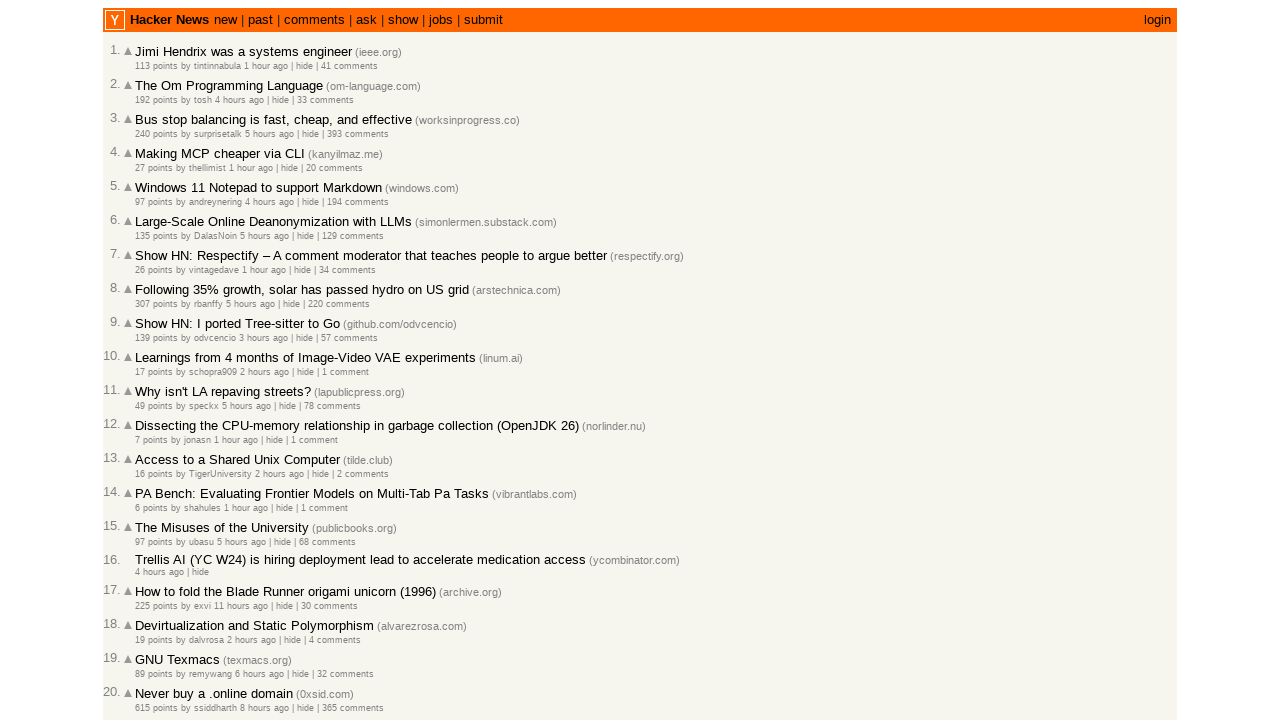

Clicked on 'past' link to navigate to past articles page at (260, 20) on text=past
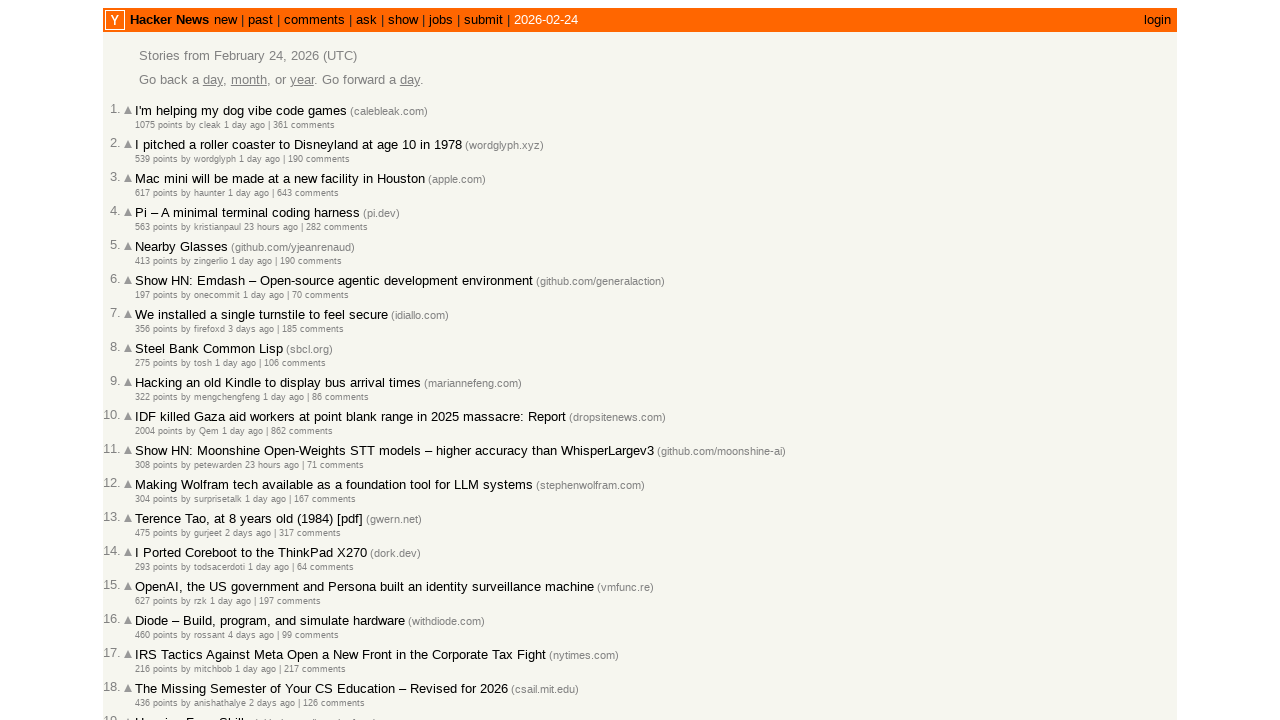

Past articles page loaded successfully
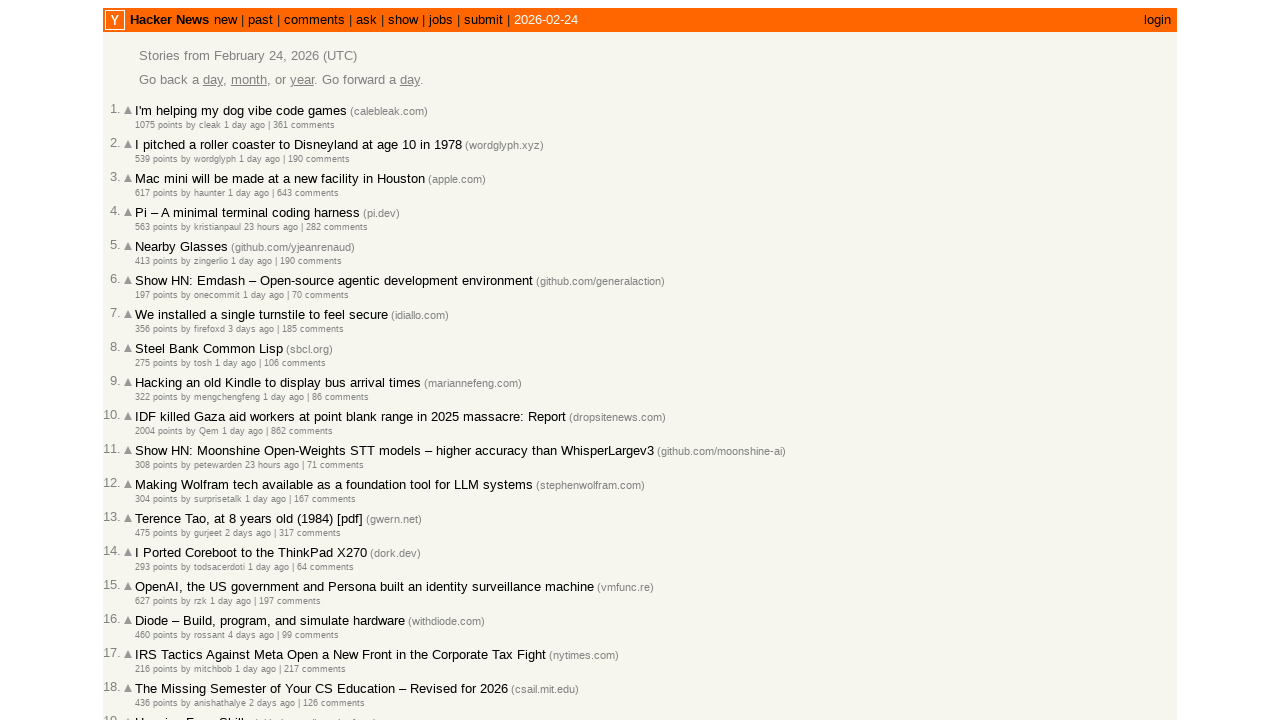

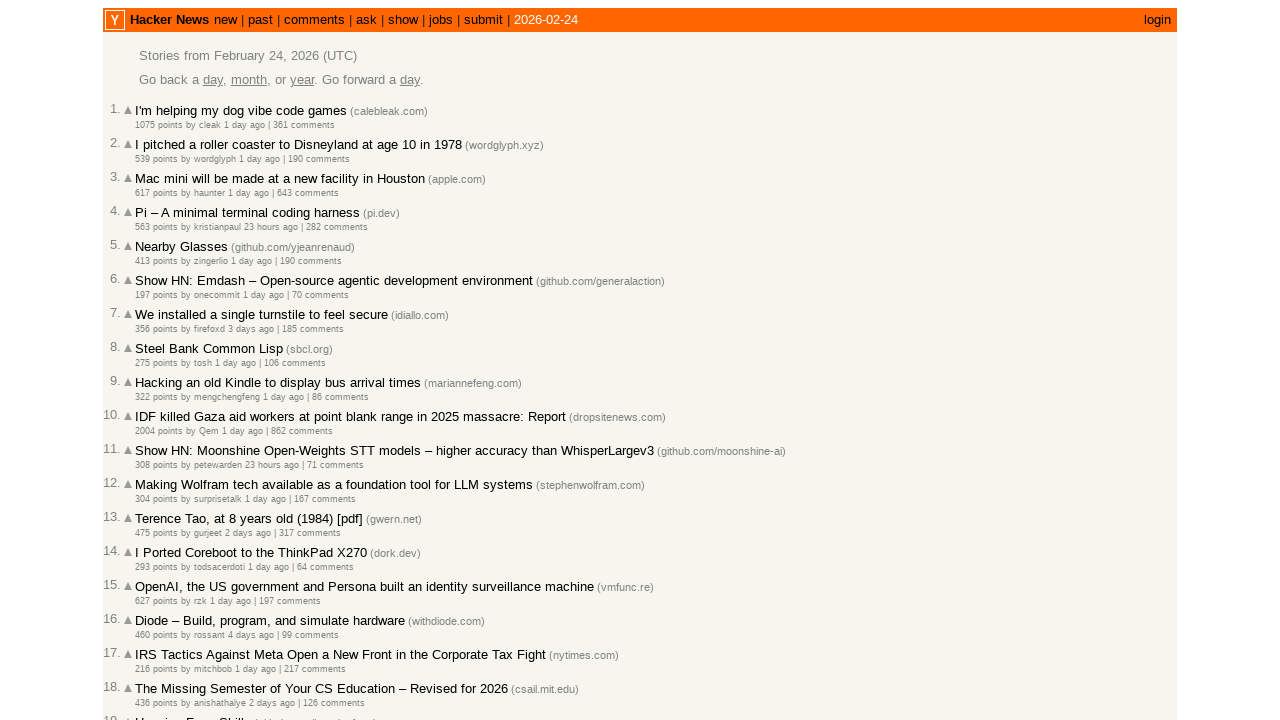